Tests clearing the completed state of all items by checking and then unchecking the toggle all checkbox.

Starting URL: https://demo.playwright.dev/todomvc

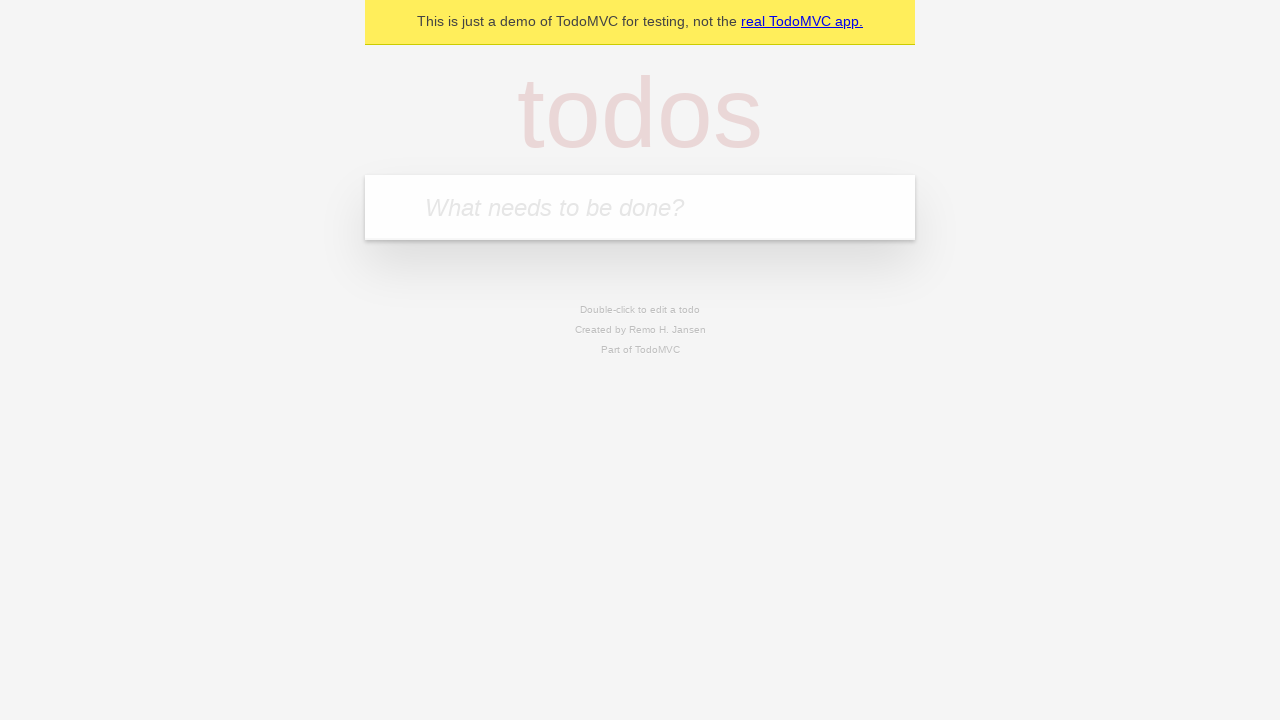

Filled first todo input with 'buy some cheese' on internal:attr=[placeholder="What needs to be done?"i]
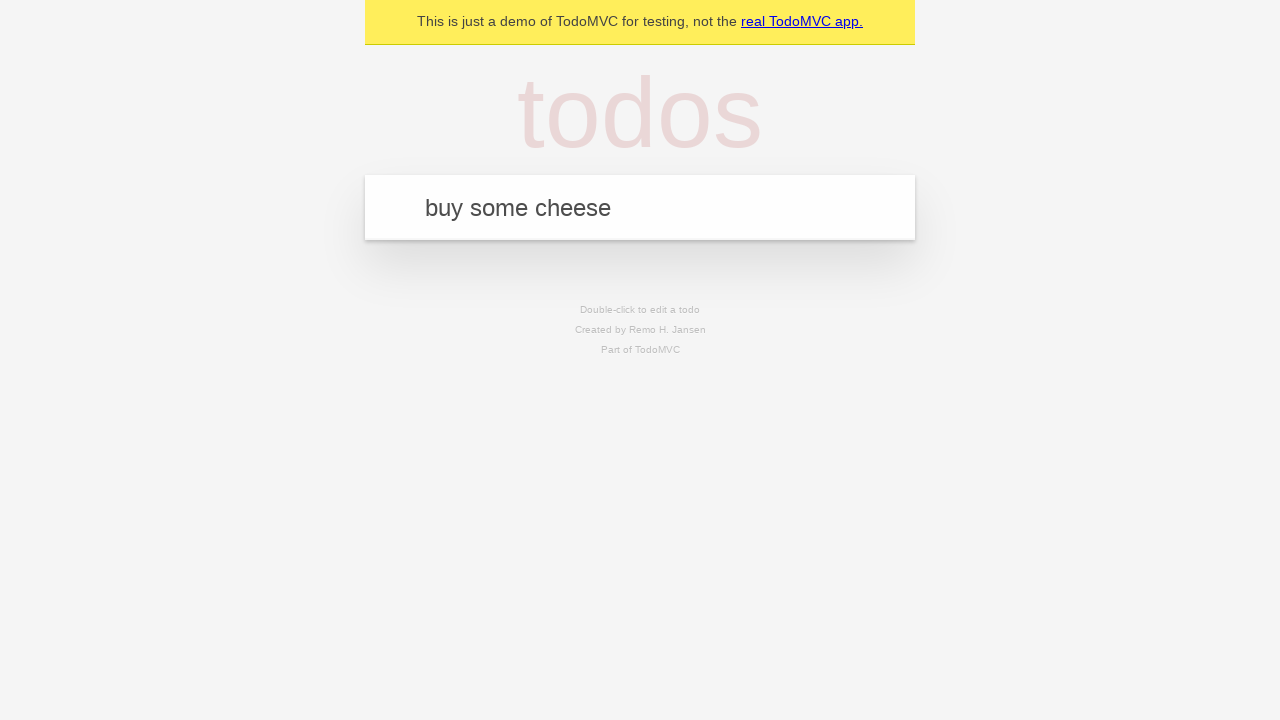

Pressed Enter to create first todo item on internal:attr=[placeholder="What needs to be done?"i]
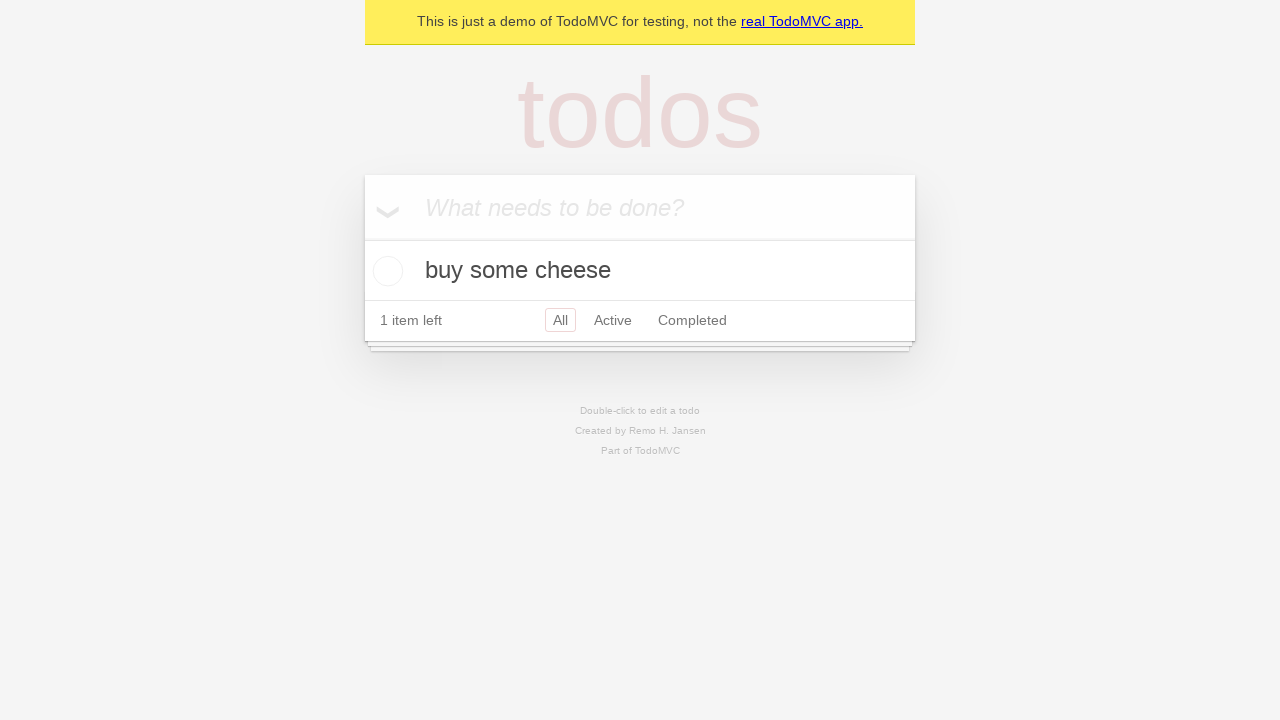

Filled second todo input with 'feed the cat' on internal:attr=[placeholder="What needs to be done?"i]
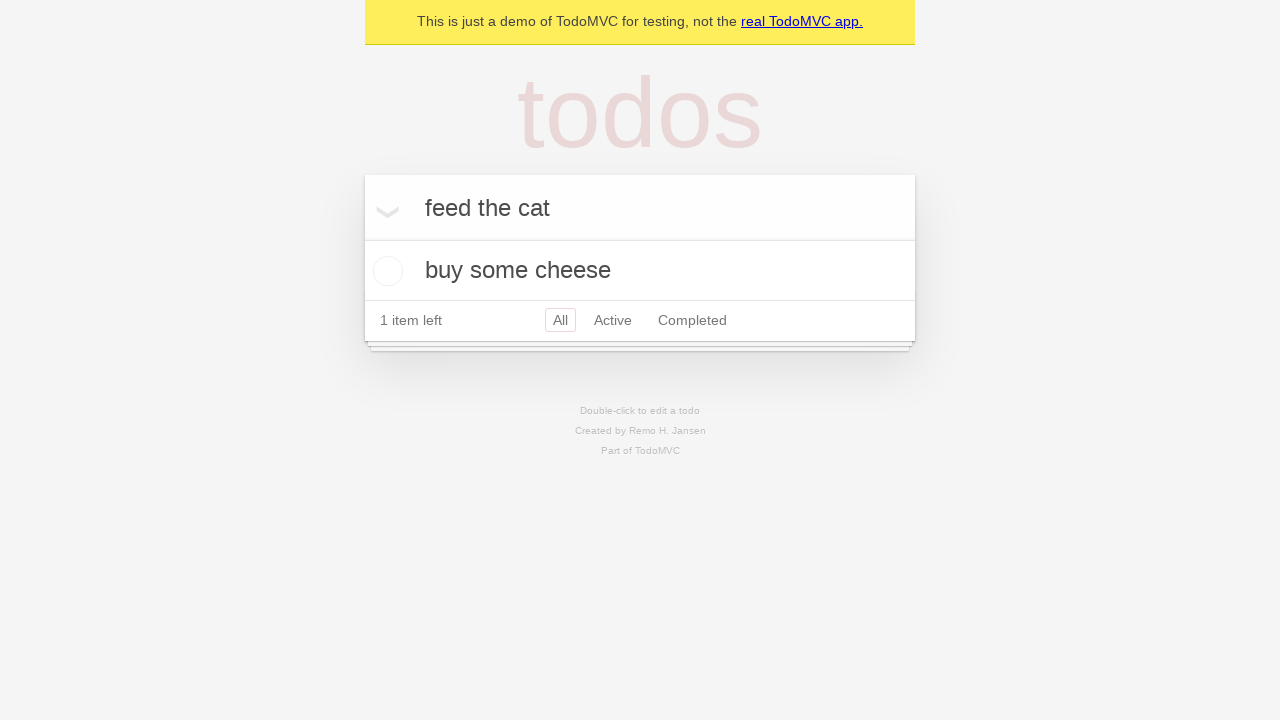

Pressed Enter to create second todo item on internal:attr=[placeholder="What needs to be done?"i]
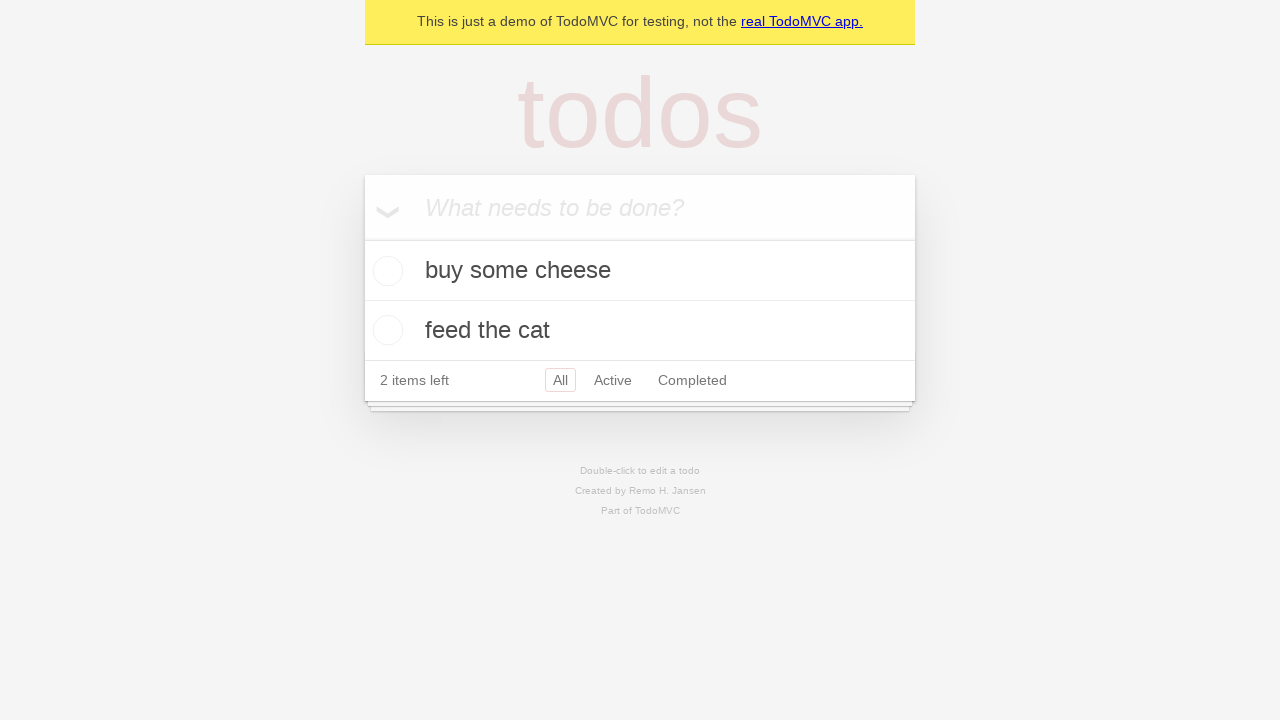

Filled third todo input with 'book a doctors appointment' on internal:attr=[placeholder="What needs to be done?"i]
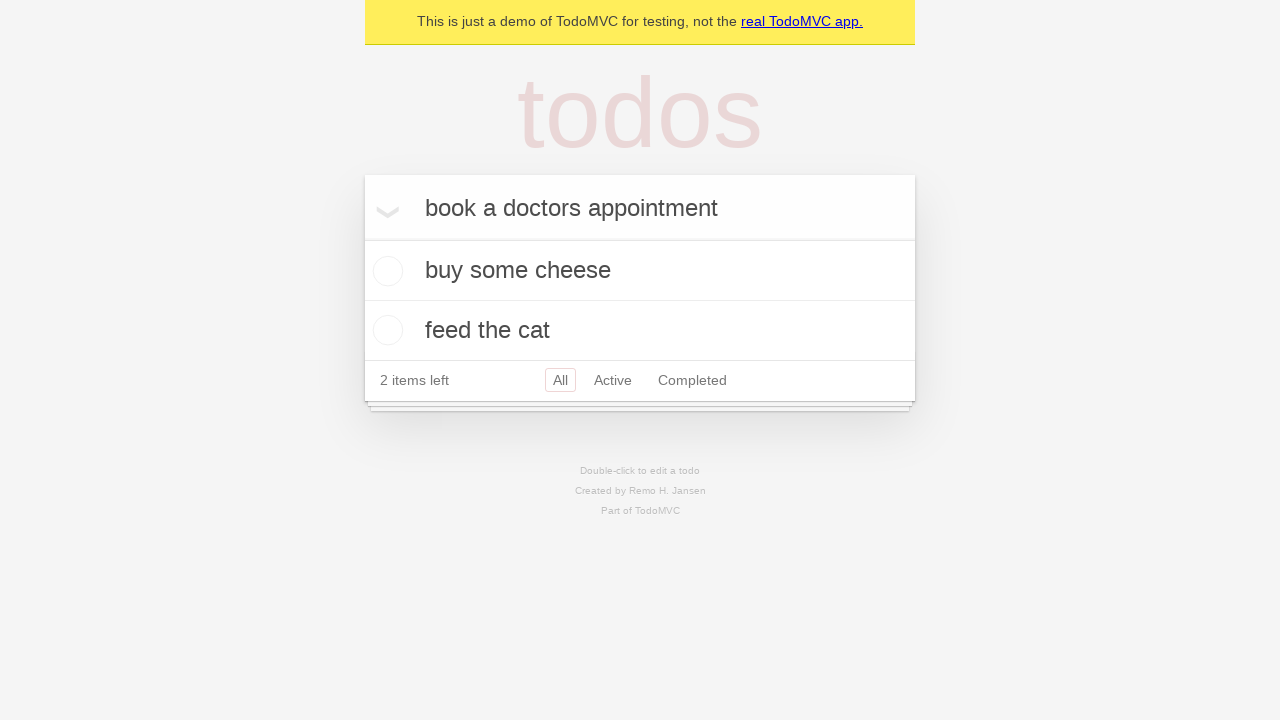

Pressed Enter to create third todo item on internal:attr=[placeholder="What needs to be done?"i]
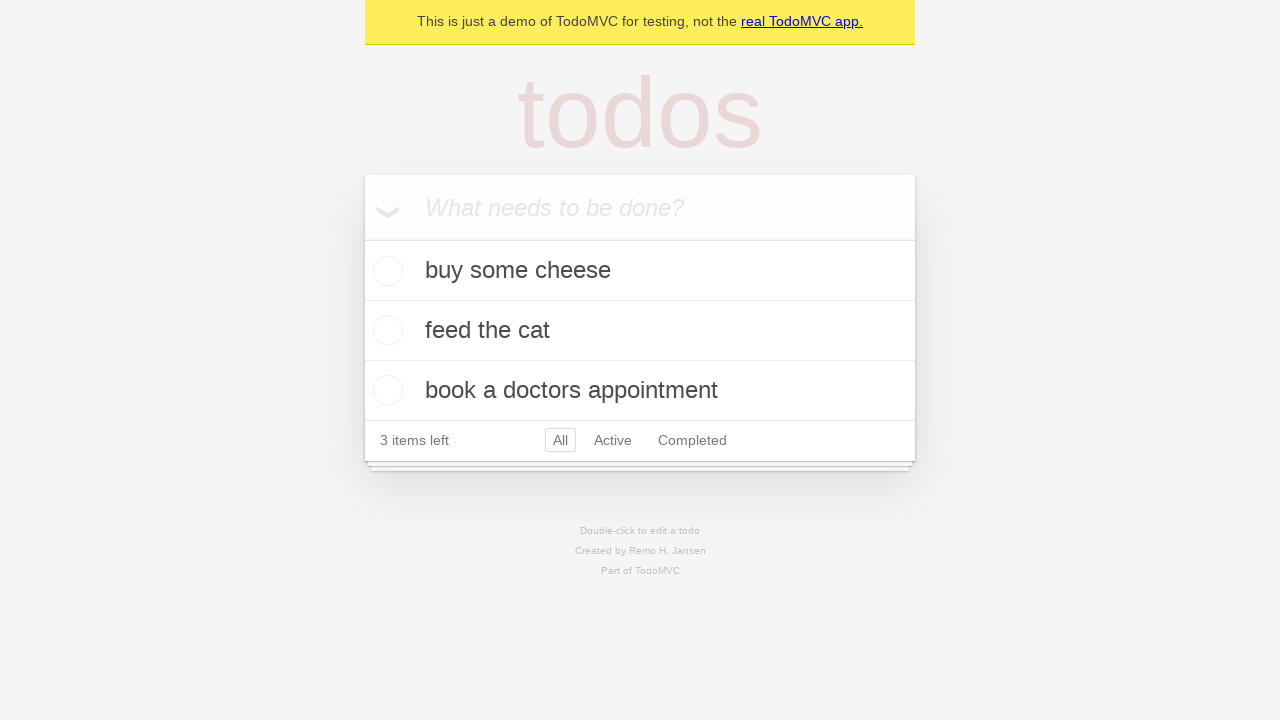

Checked toggle all checkbox to mark all items as complete at (362, 238) on internal:label="Mark all as complete"i
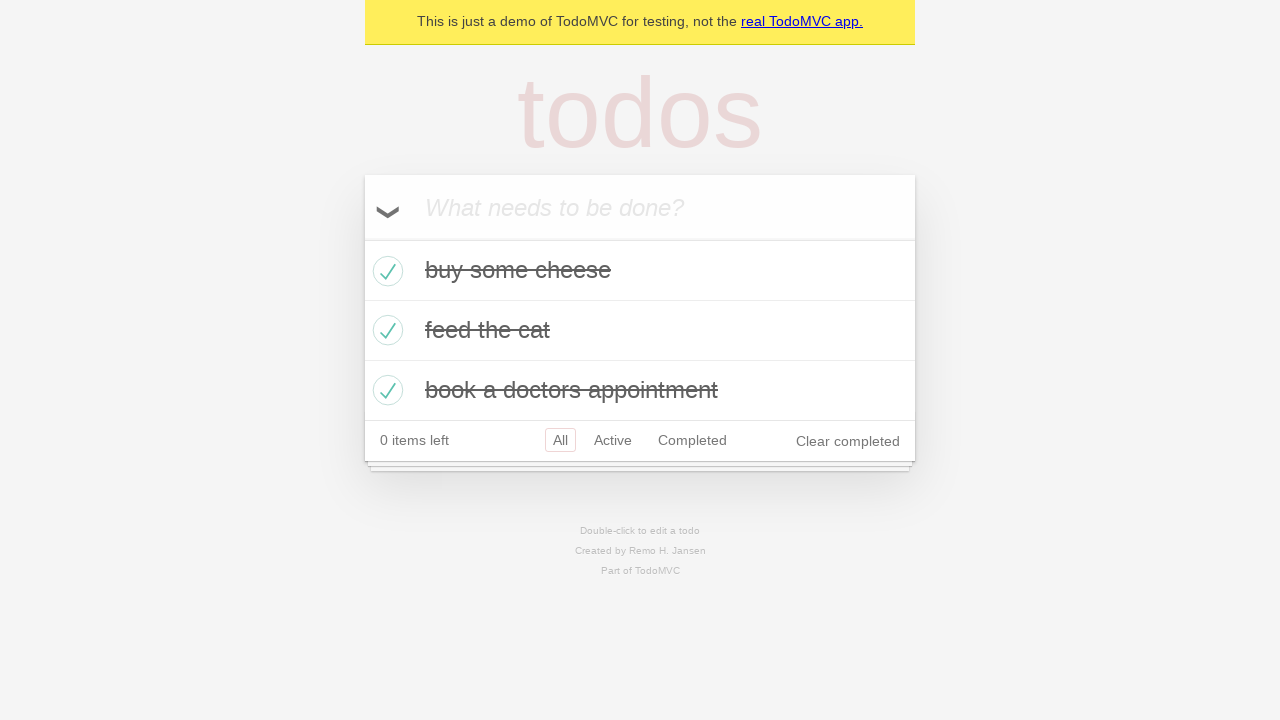

Unchecked toggle all checkbox to clear the completed state of all items at (362, 238) on internal:label="Mark all as complete"i
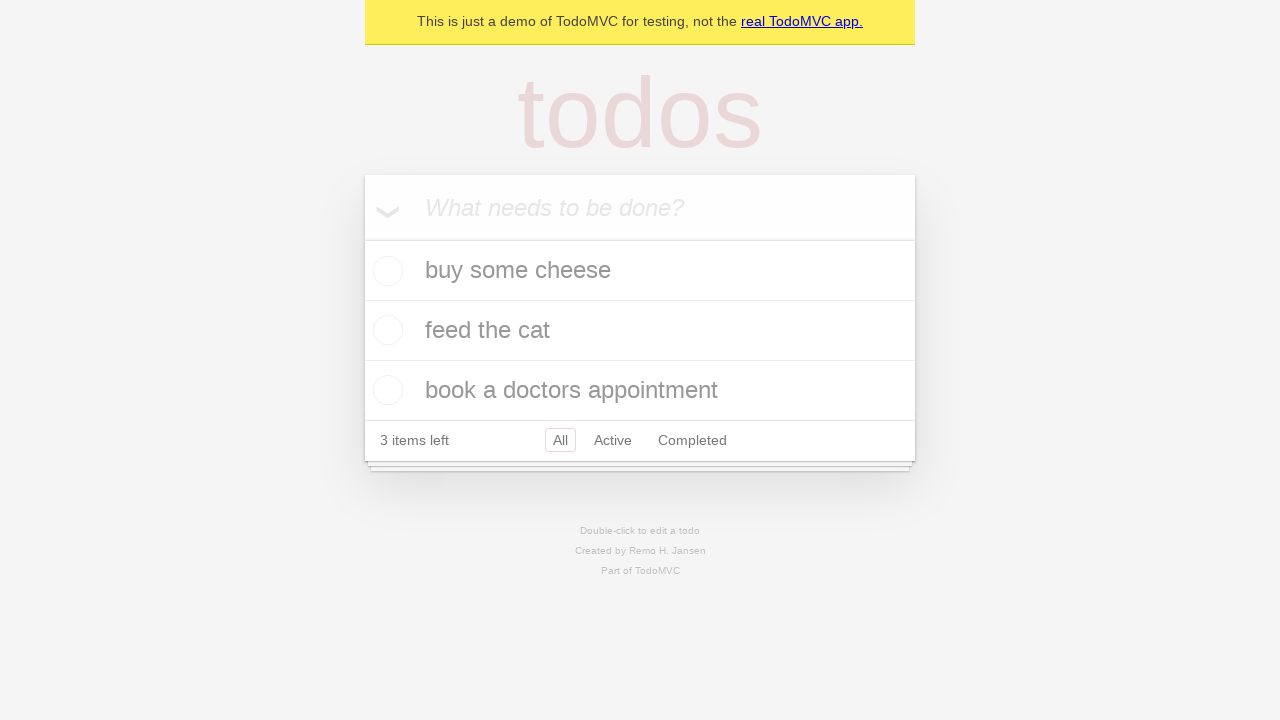

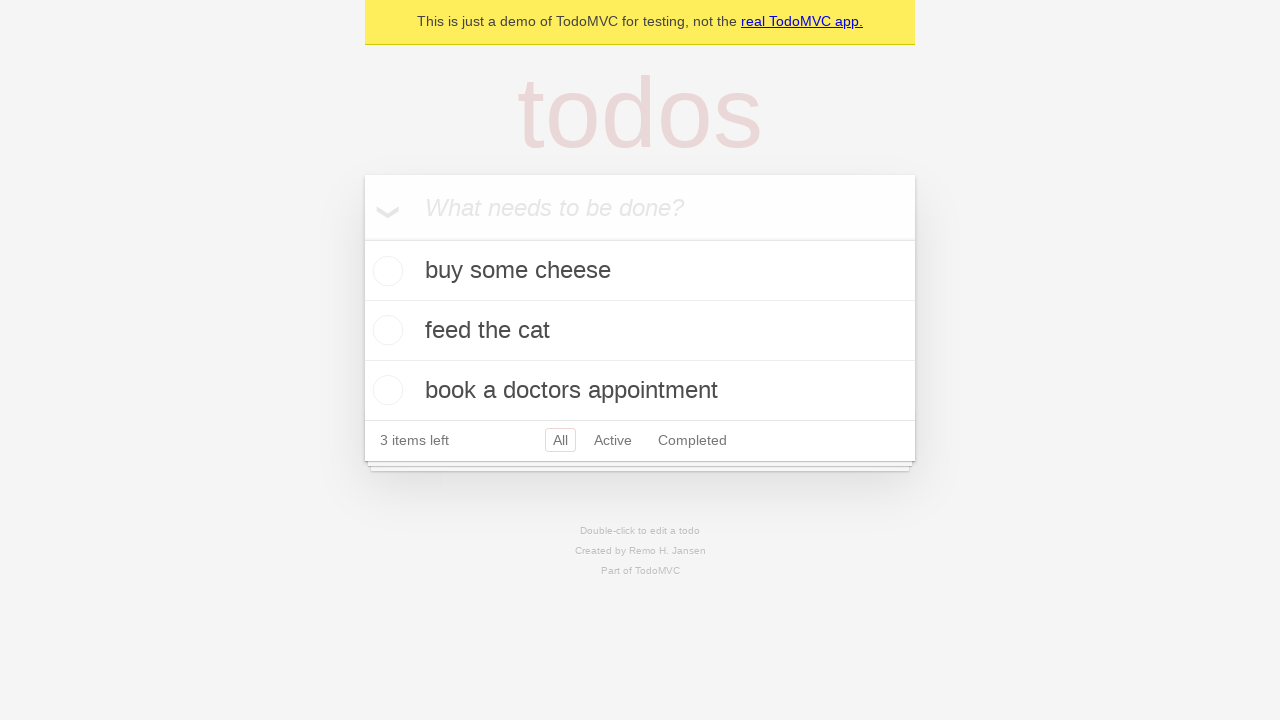